Tests date picker functionality by switching to iframe and typing a date directly into the input field

Starting URL: https://jqueryui.com/datepicker/

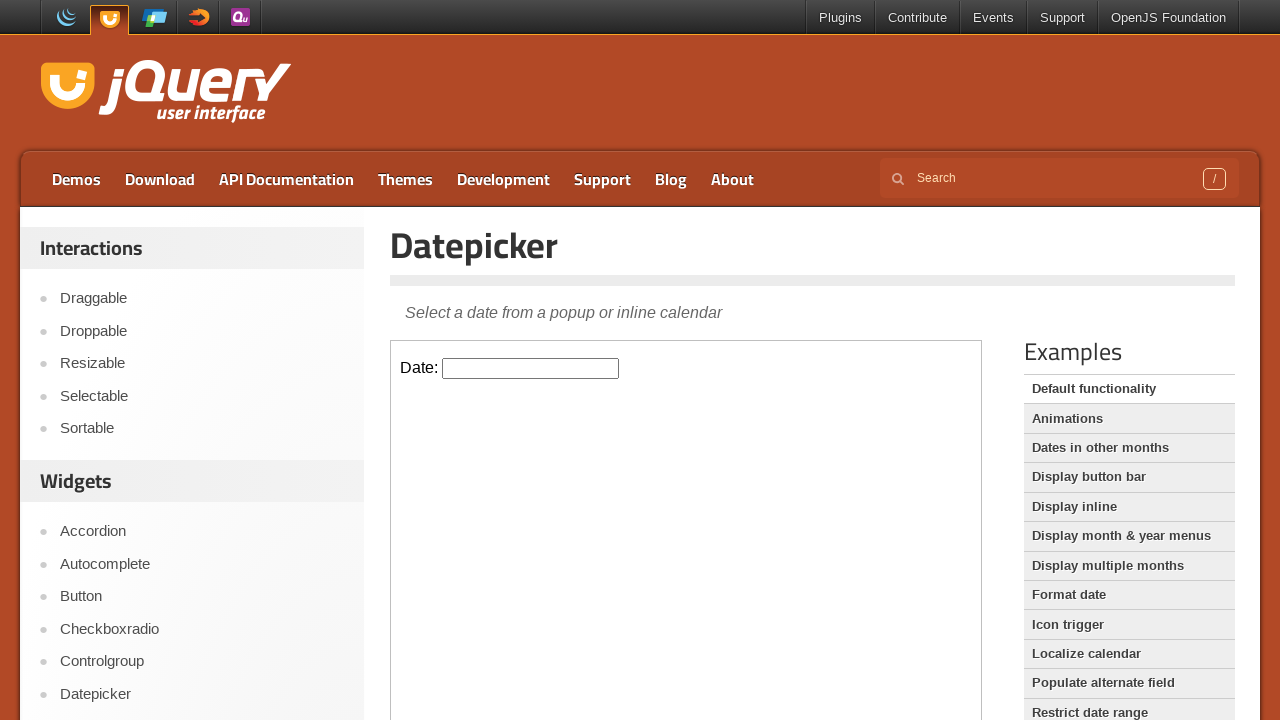

Located the iframe containing the datepicker
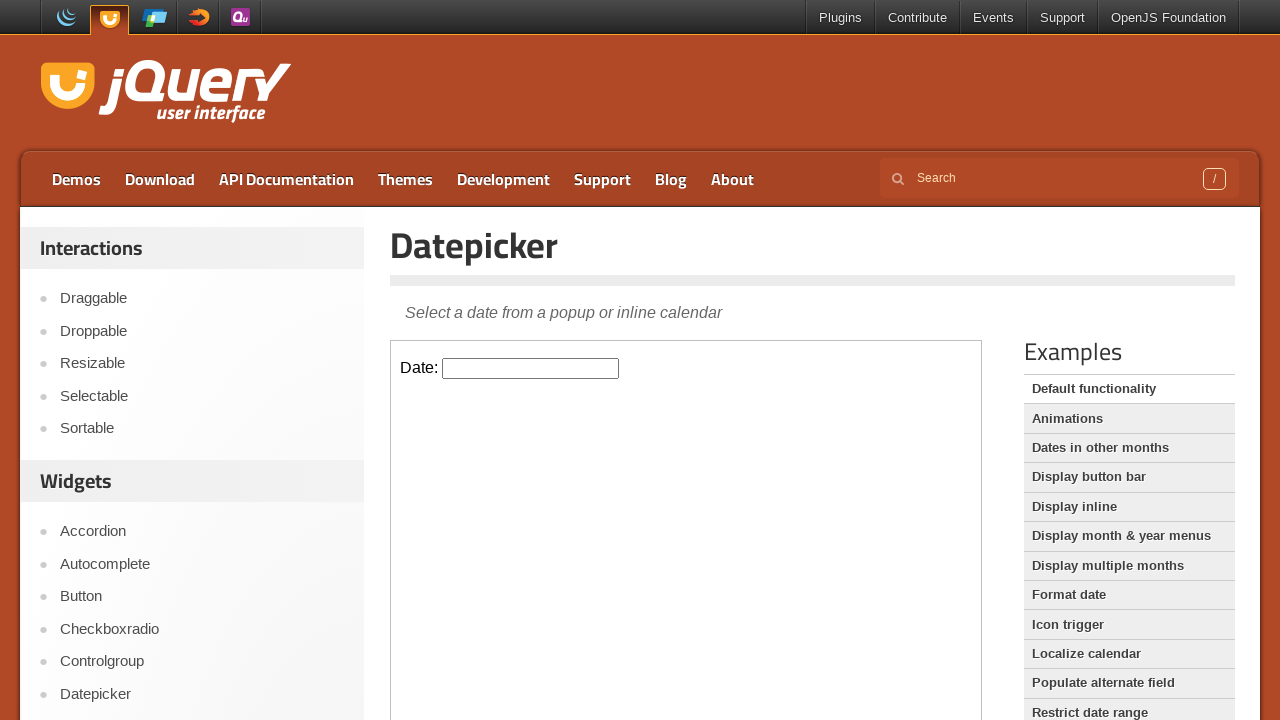

Filled datepicker input field with date 09/10/2023 on iframe >> nth=0 >> internal:control=enter-frame >> #datepicker
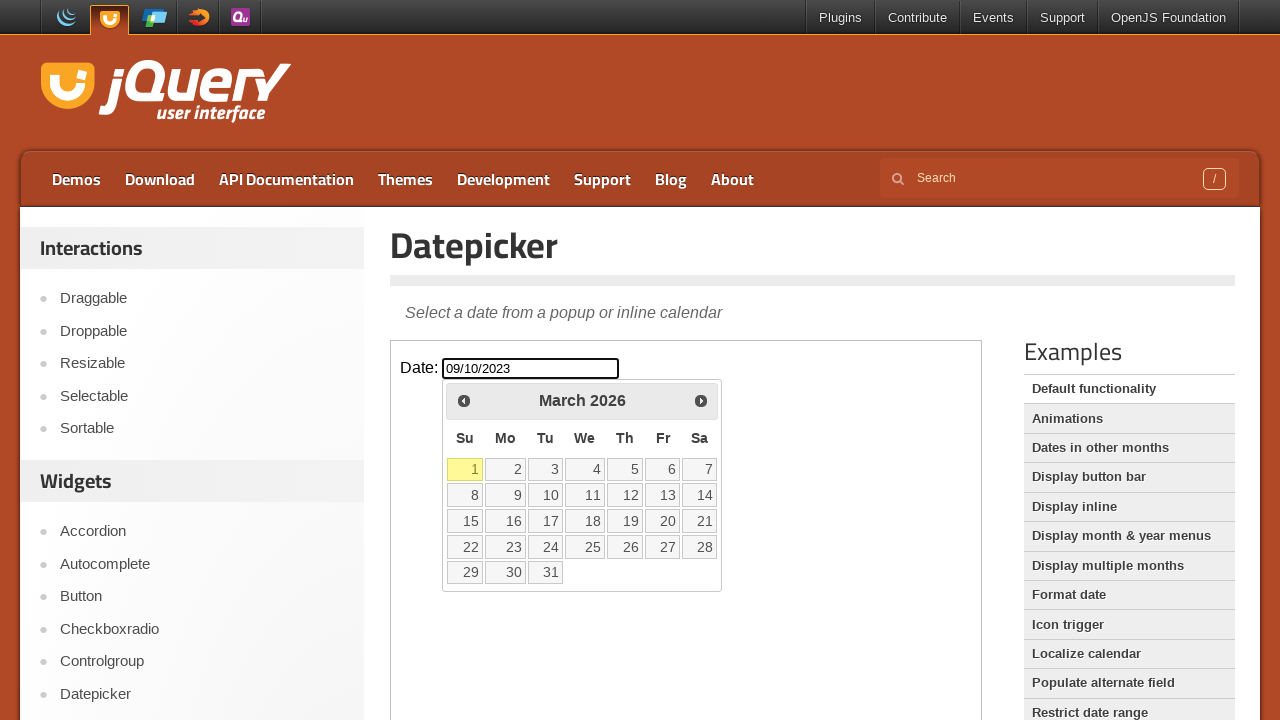

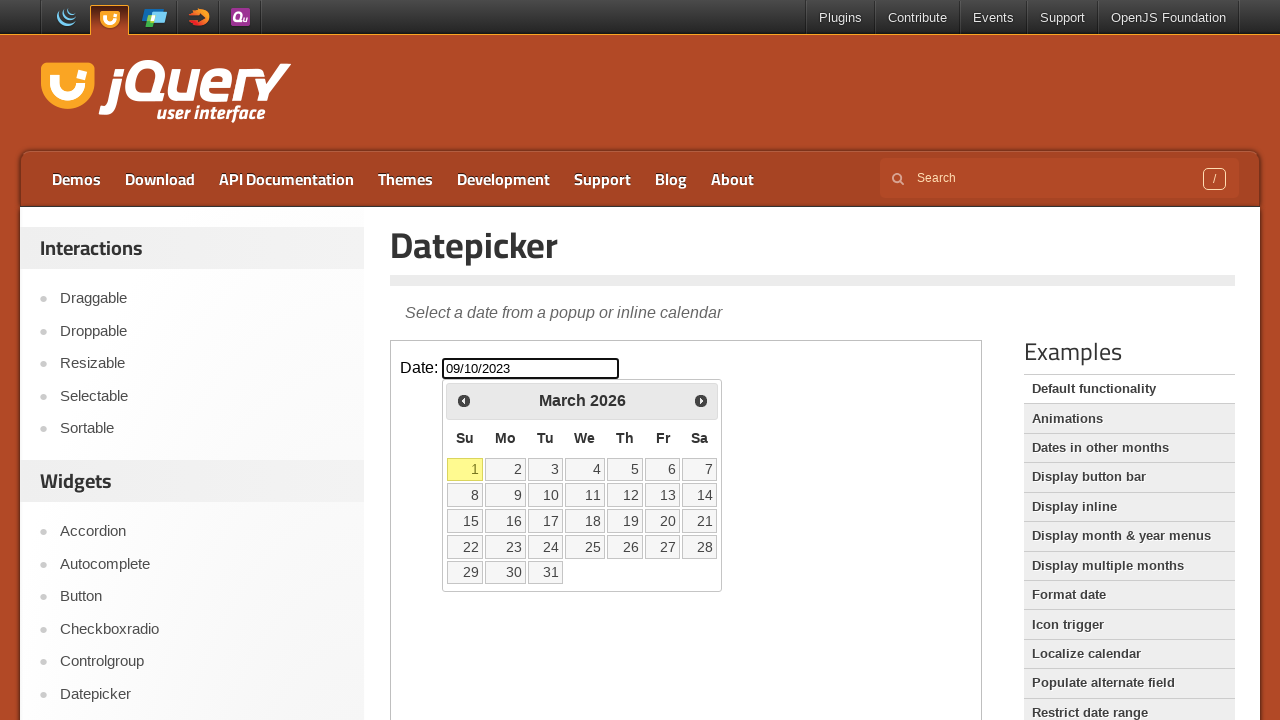